Tests navigation to the Datasets page on Hugging Face by clicking the Datasets tab and verifying the page title displays "Datasets".

Starting URL: https://huggingface.co/

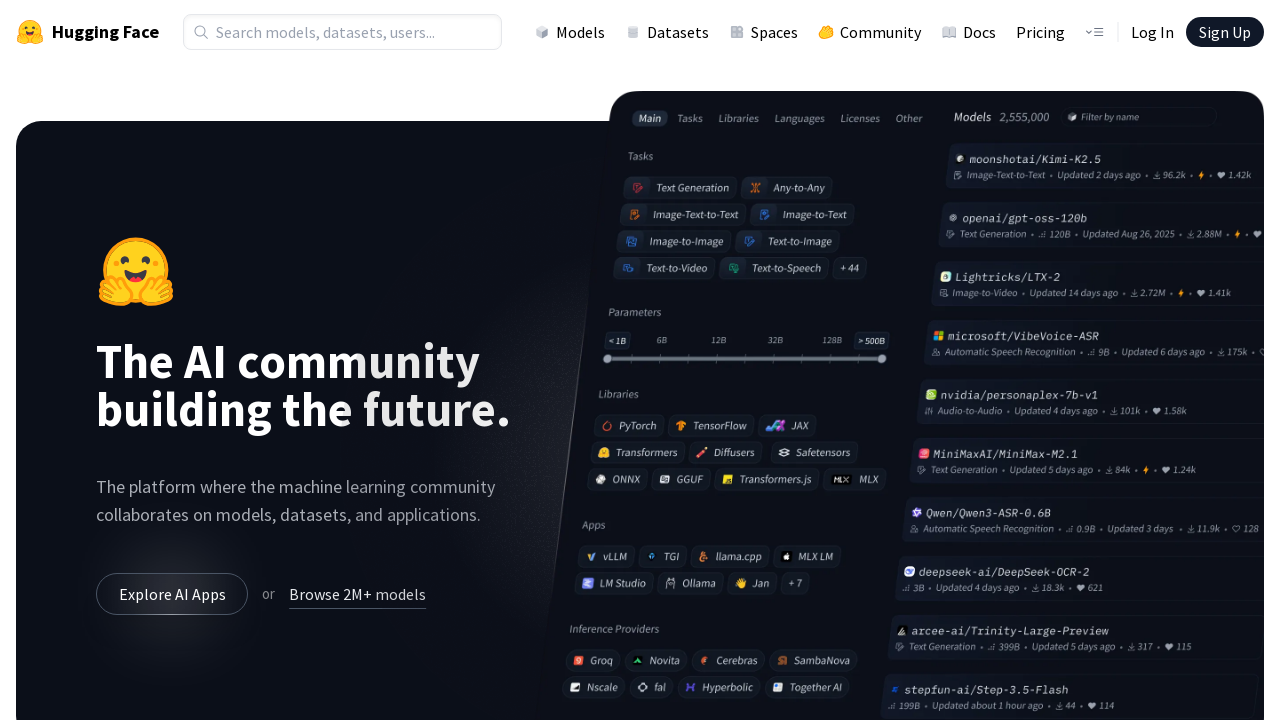

Clicked the Datasets tab in the navigation at (667, 32) on a[href='/datasets']
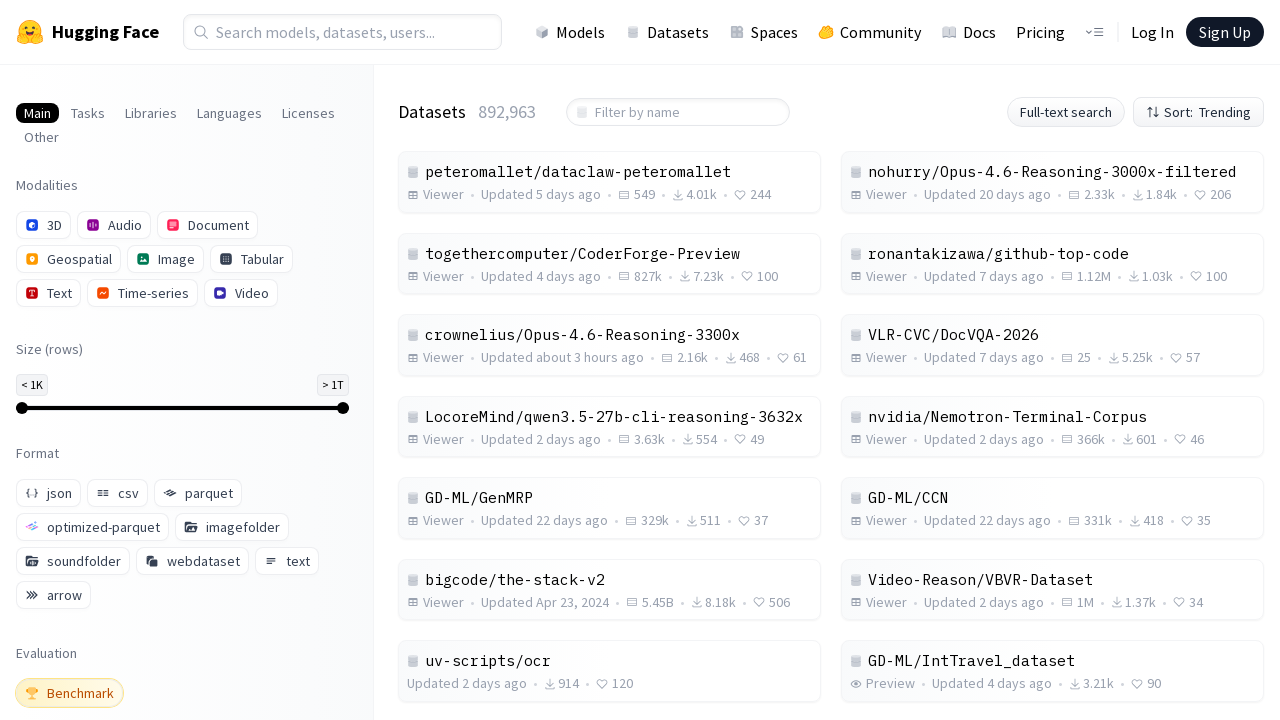

Datasets page loaded and h1 element appeared
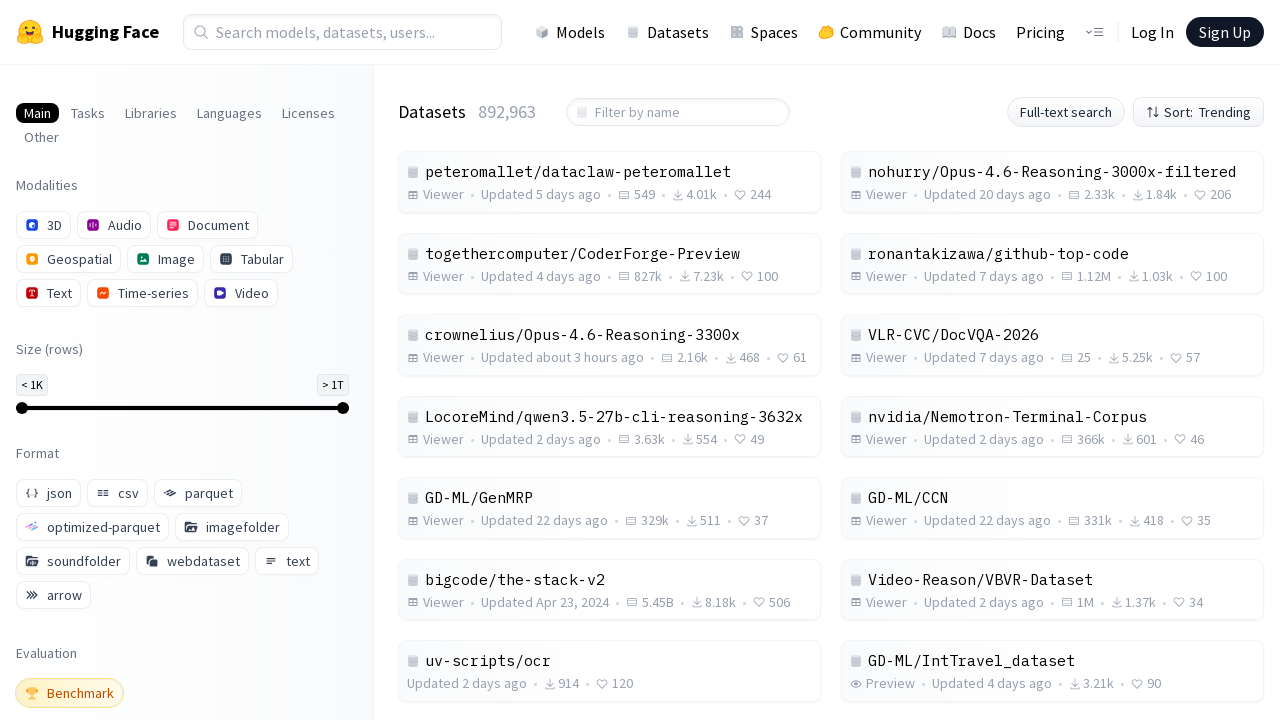

Located the h1 element containing the page title
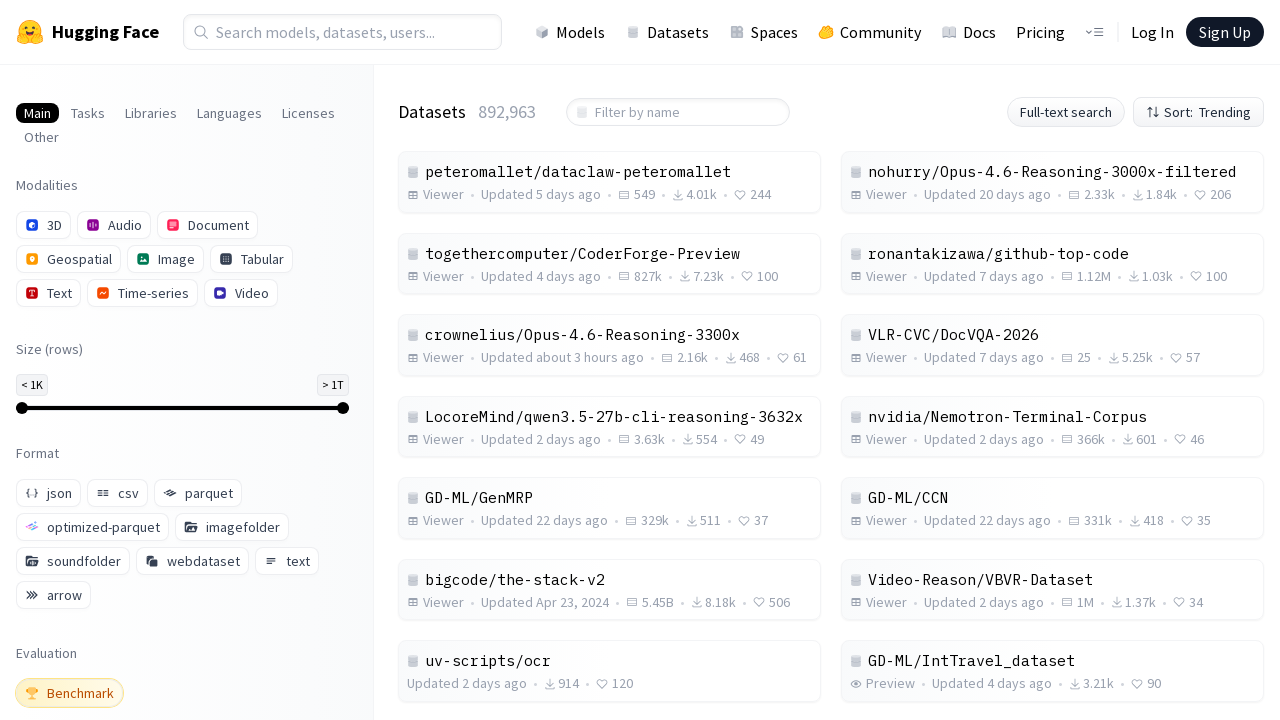

Retrieved page title text: 'Datasets'
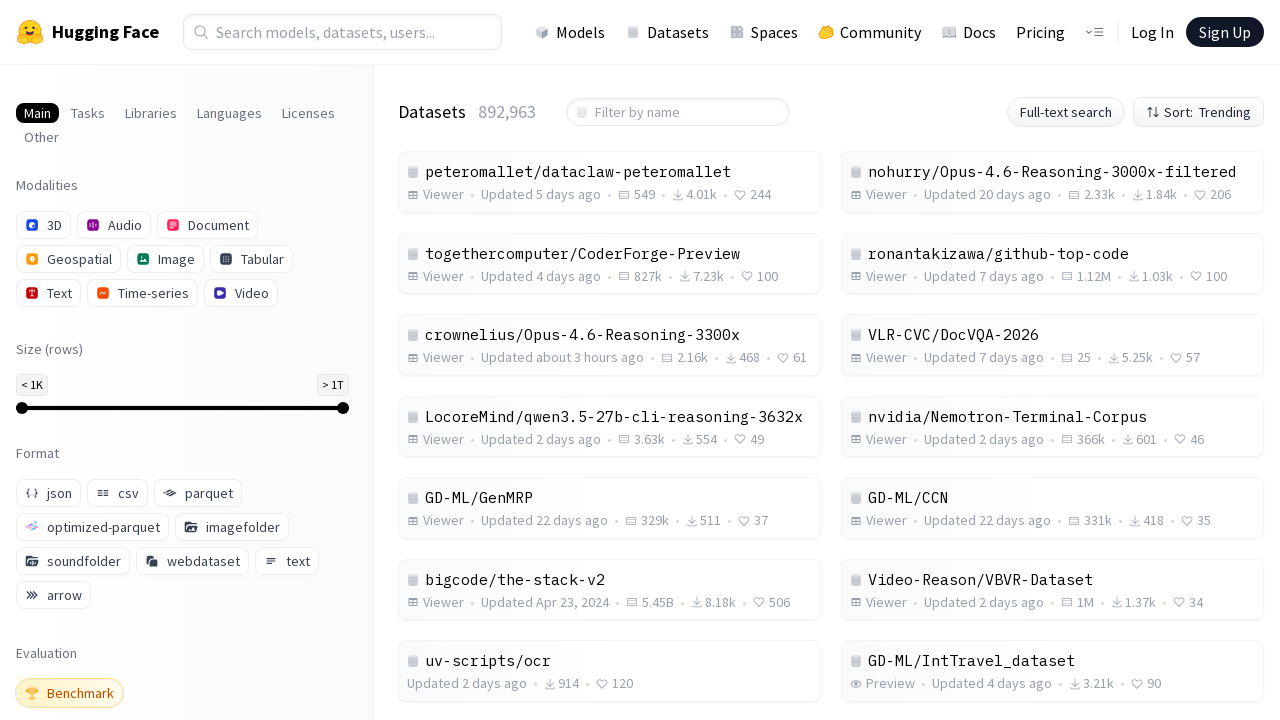

Verified page title is 'Datasets' - assertion passed
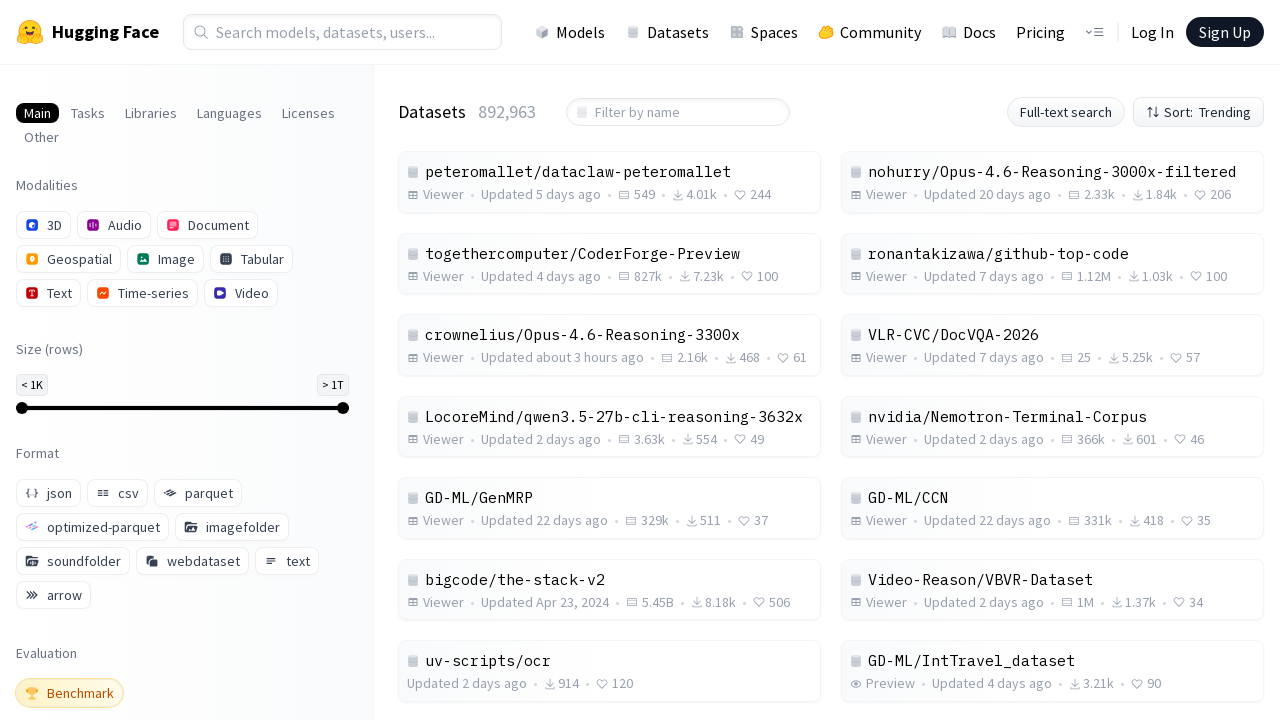

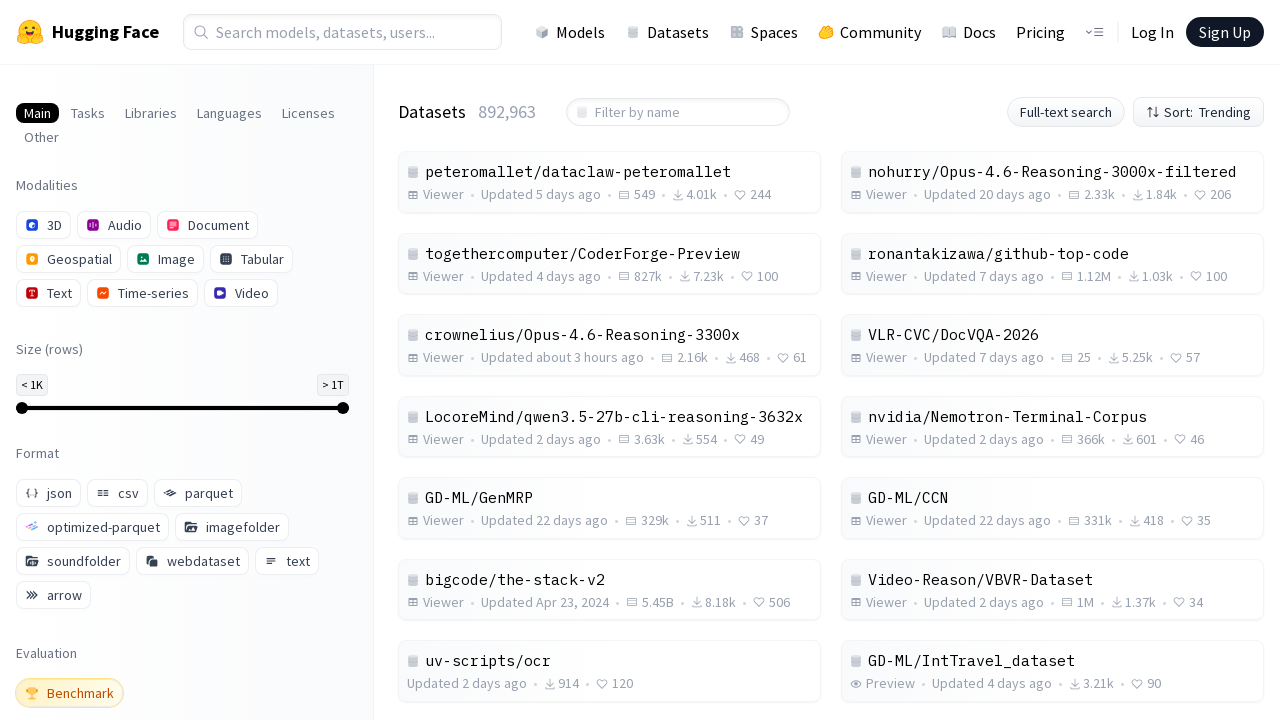